Tests flight booking dropdown functionality by selecting origin station (Bangalore), destination station (Chennai), and interacting with a calendar date picker

Starting URL: https://rahulshettyacademy.com/dropdownsPractise/

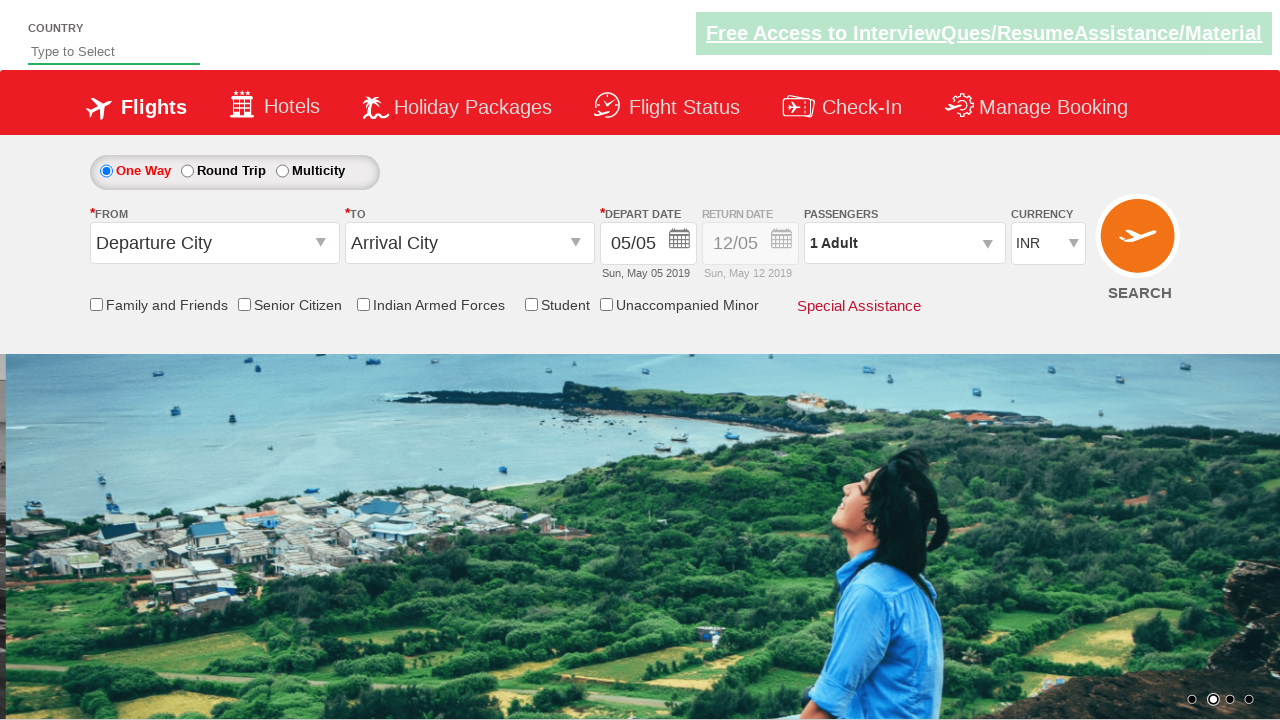

Clicked on origin station dropdown at (214, 243) on input#ctl00_mainContent_ddl_originStation1_CTXT
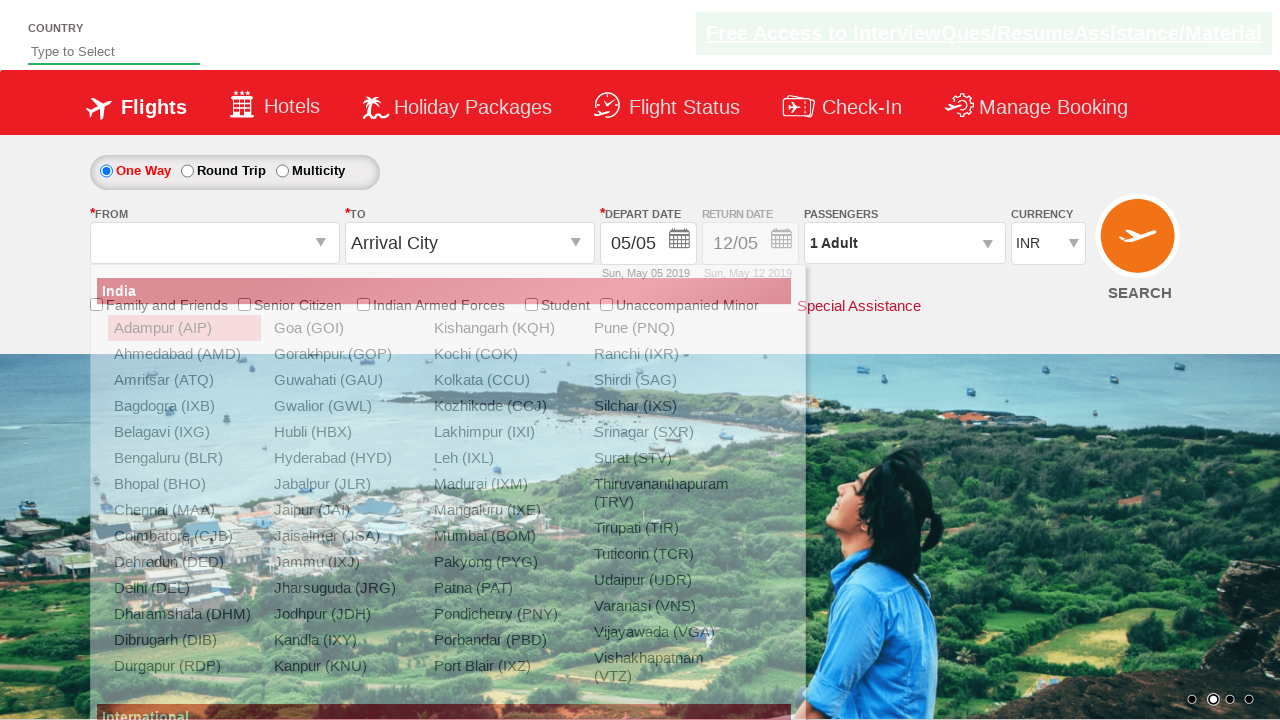

Selected Bangalore (BLR) as origin station at (184, 458) on a[value='BLR']
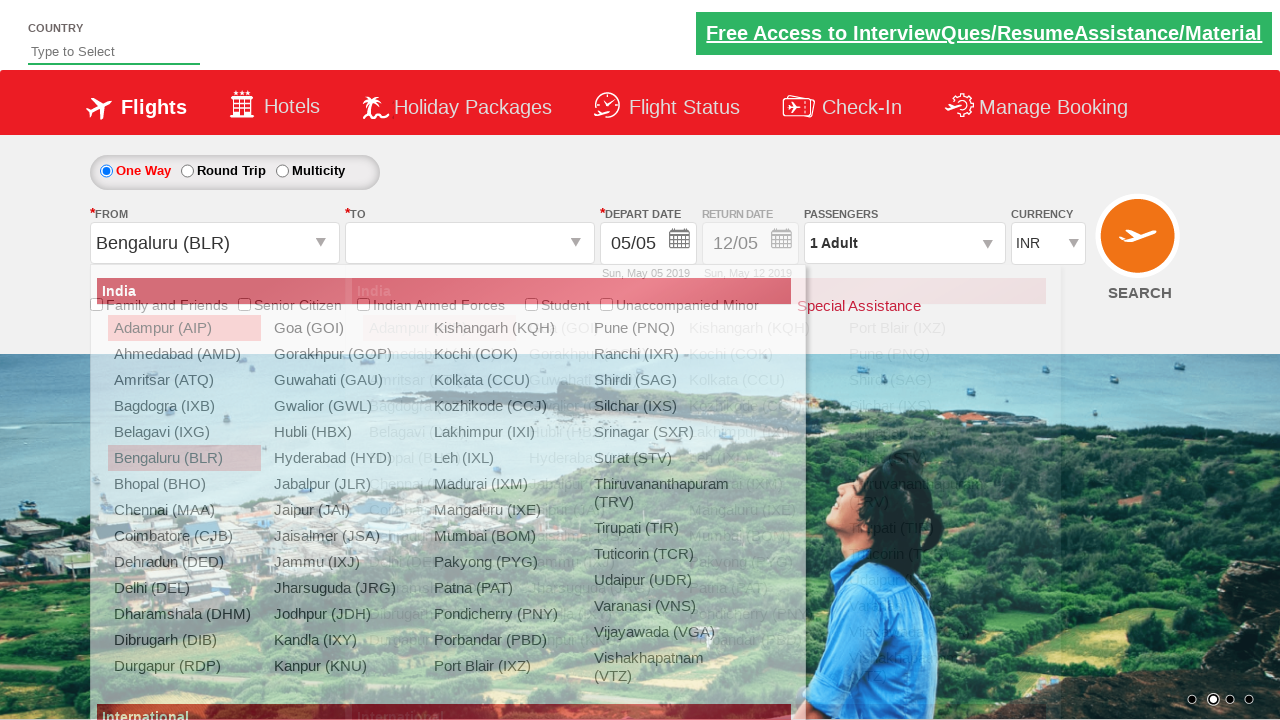

Waited 2 seconds for destination dropdown to be ready
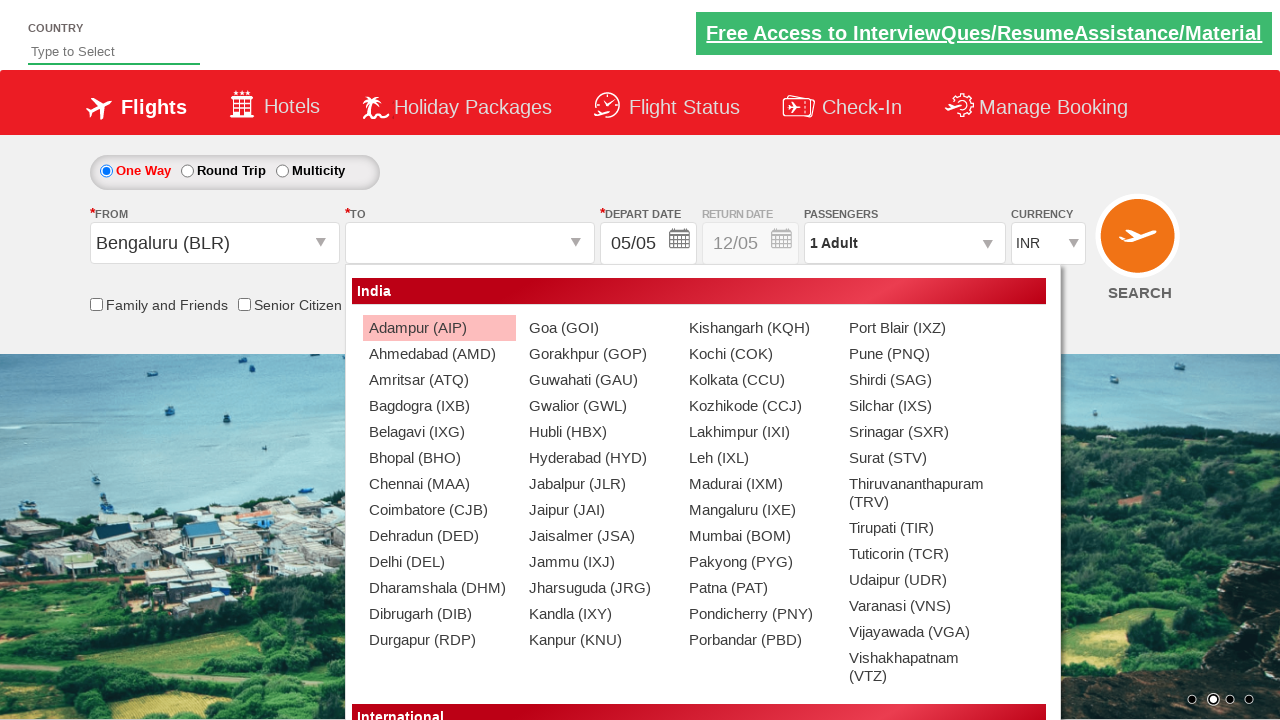

Selected Chennai (MAA) as destination station at (439, 484) on #glsctl00_mainContent_ddl_destinationStation1_CTNR a[value='MAA']
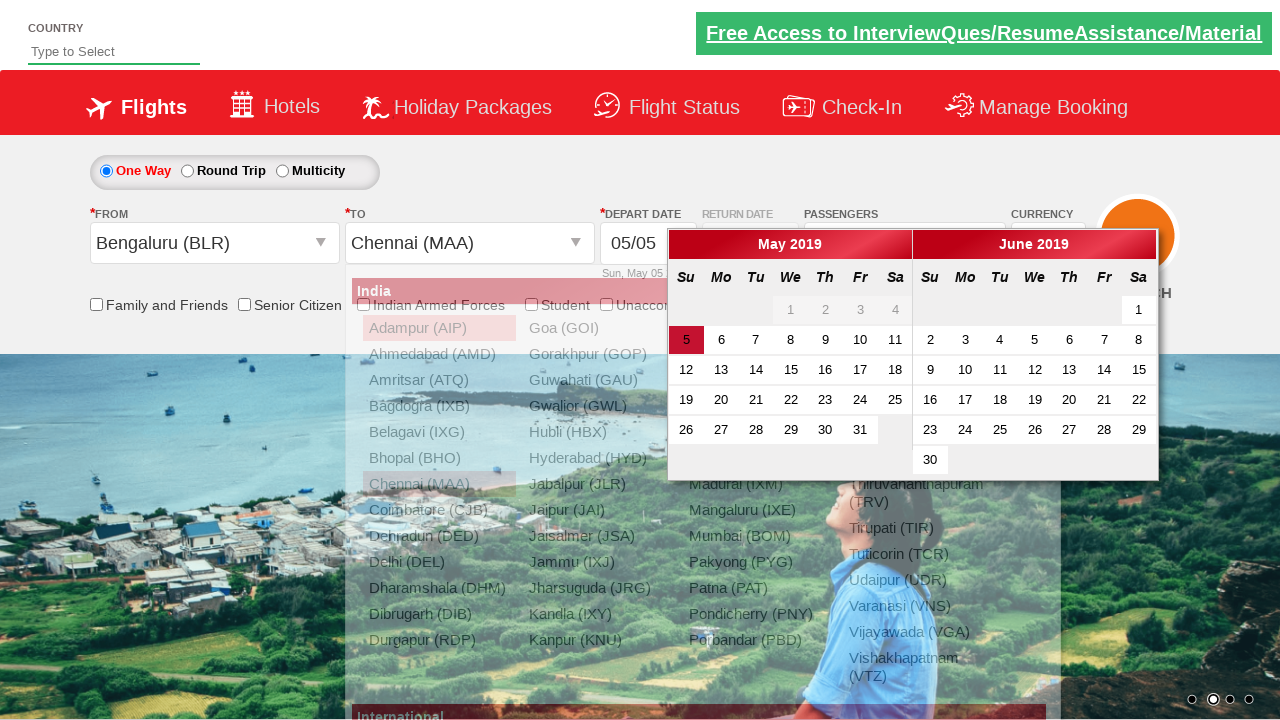

Selected a date from the calendar date picker at (686, 340) on a[class^='ui-state-default ']
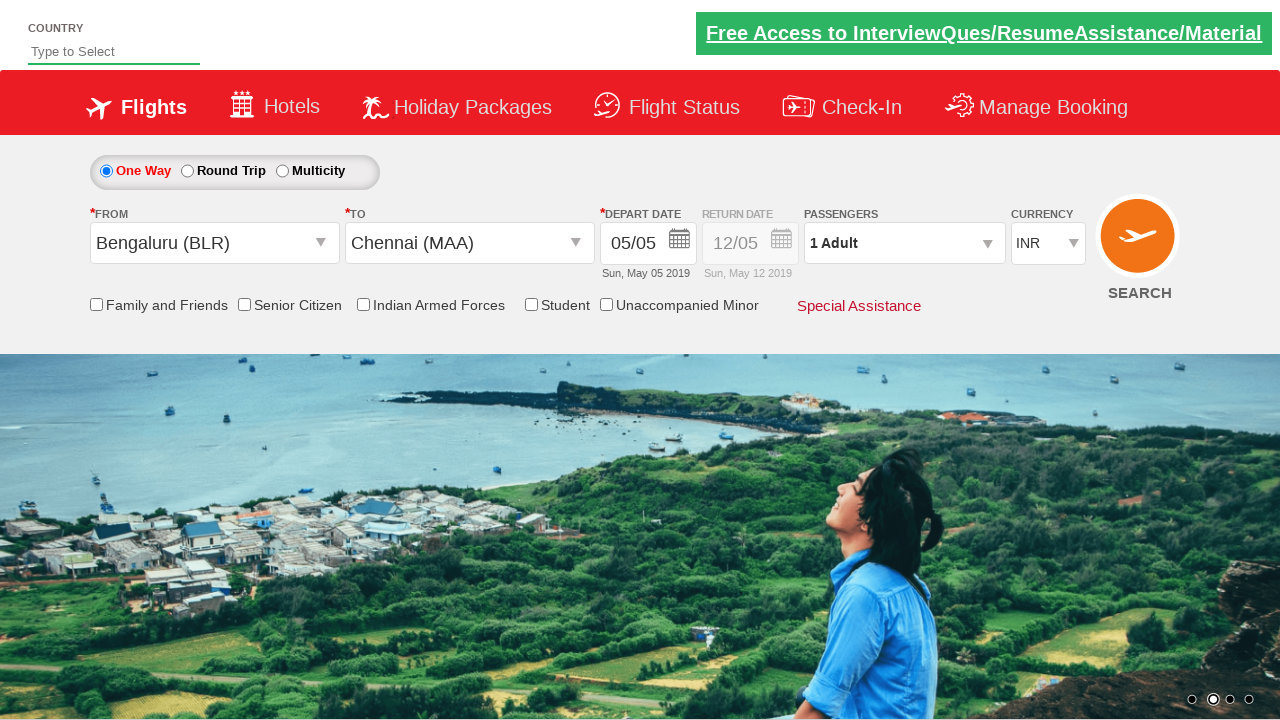

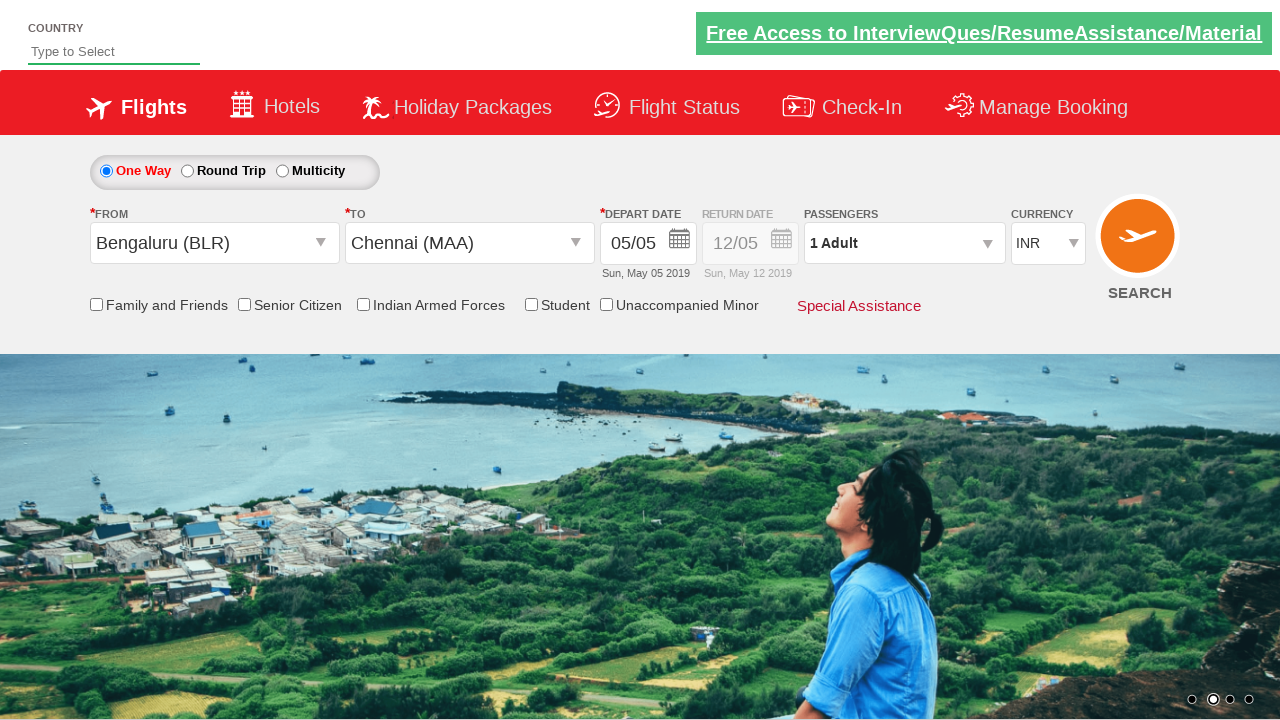